Tests the search functionality on an e-commerce playground site by entering a product name (iphone) and submitting the search form.

Starting URL: https://ecommerce-playground.lambdatest.io/

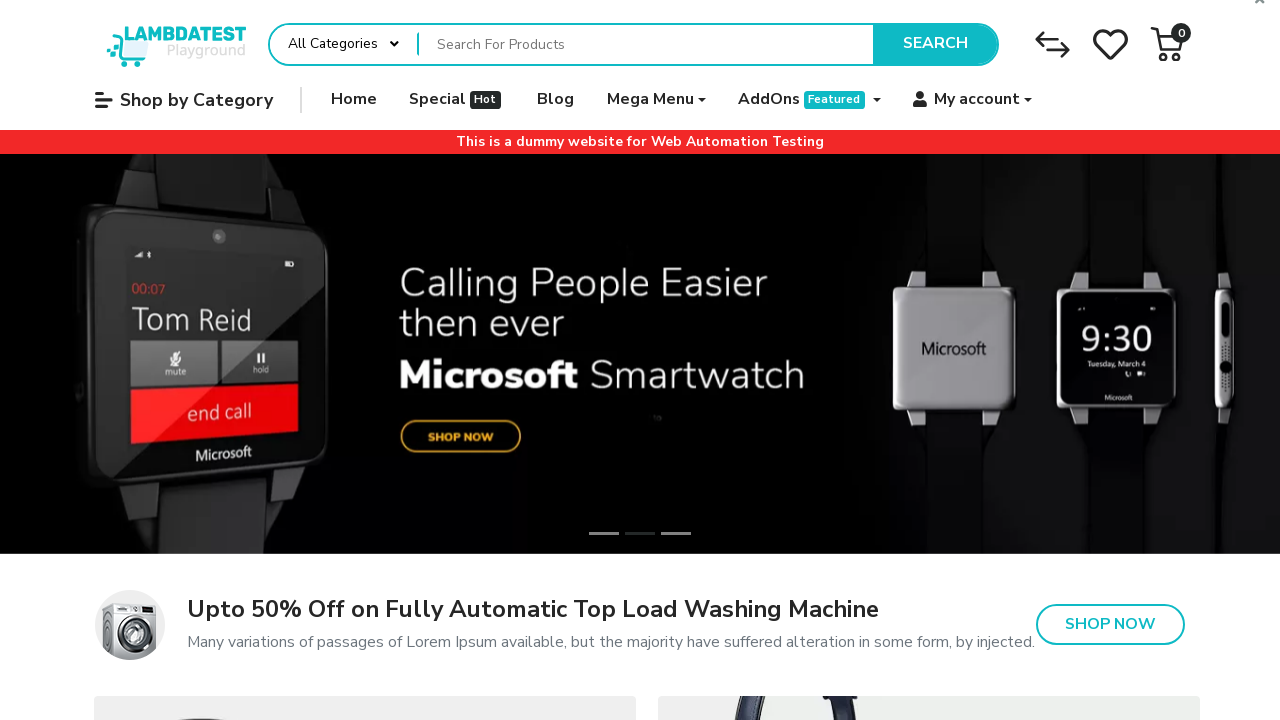

Filled search field with 'iphone' on input[name='search']
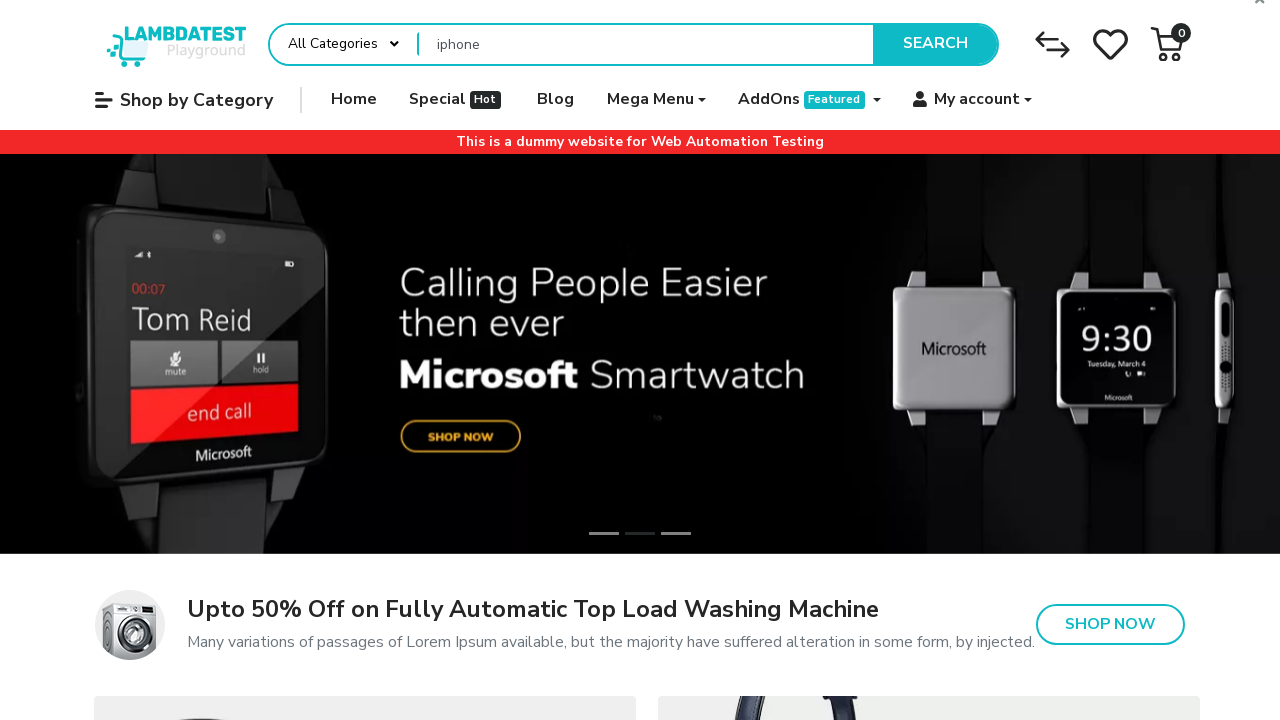

Clicked search submit button at (935, 44) on button[type='submit']
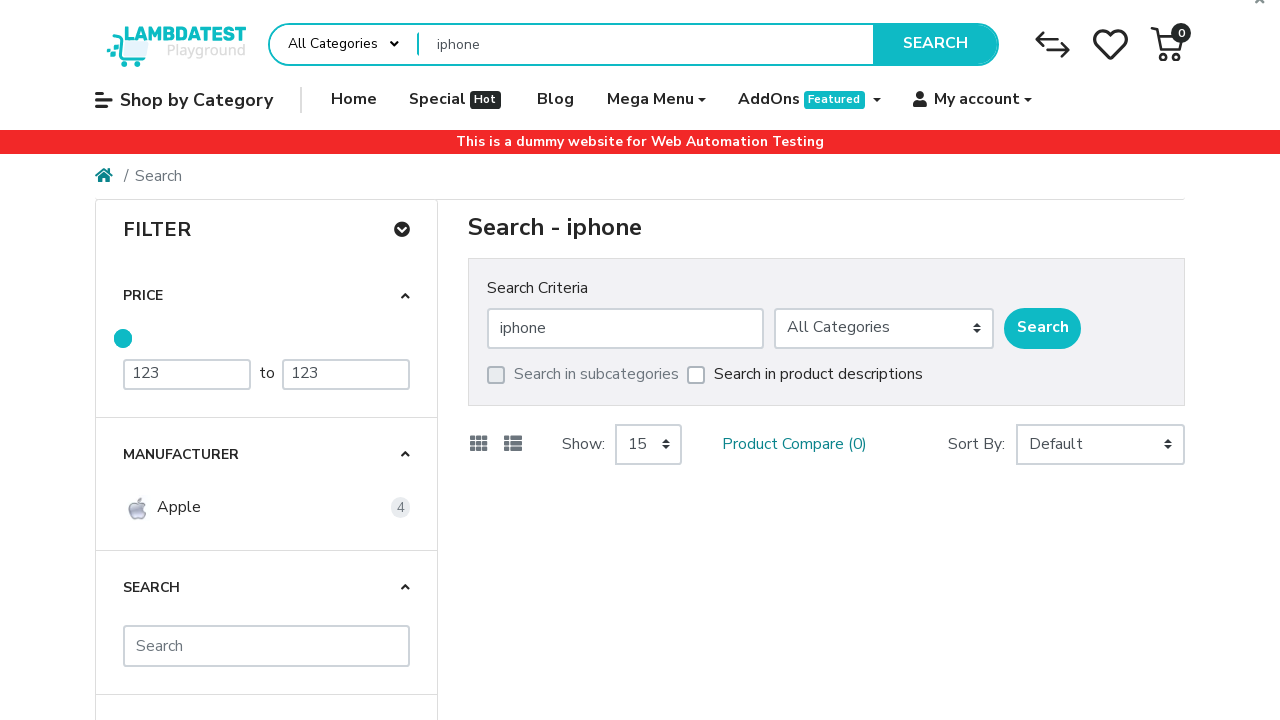

Search results loaded successfully
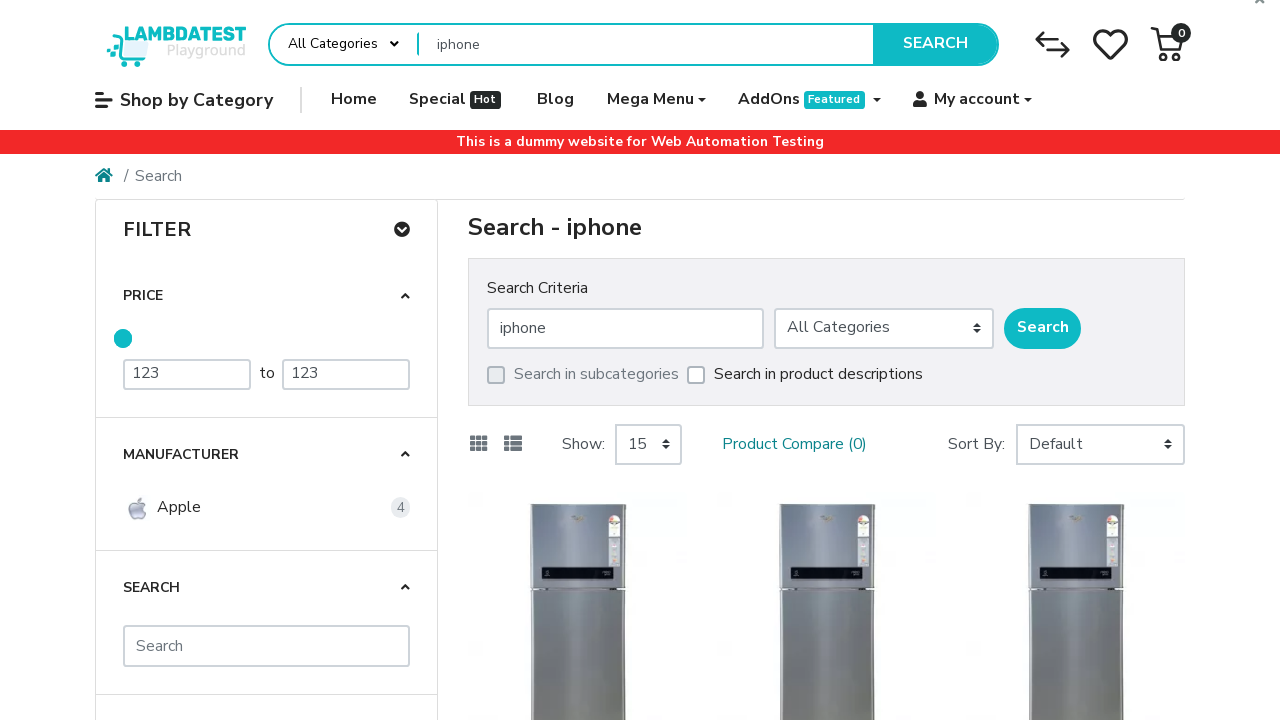

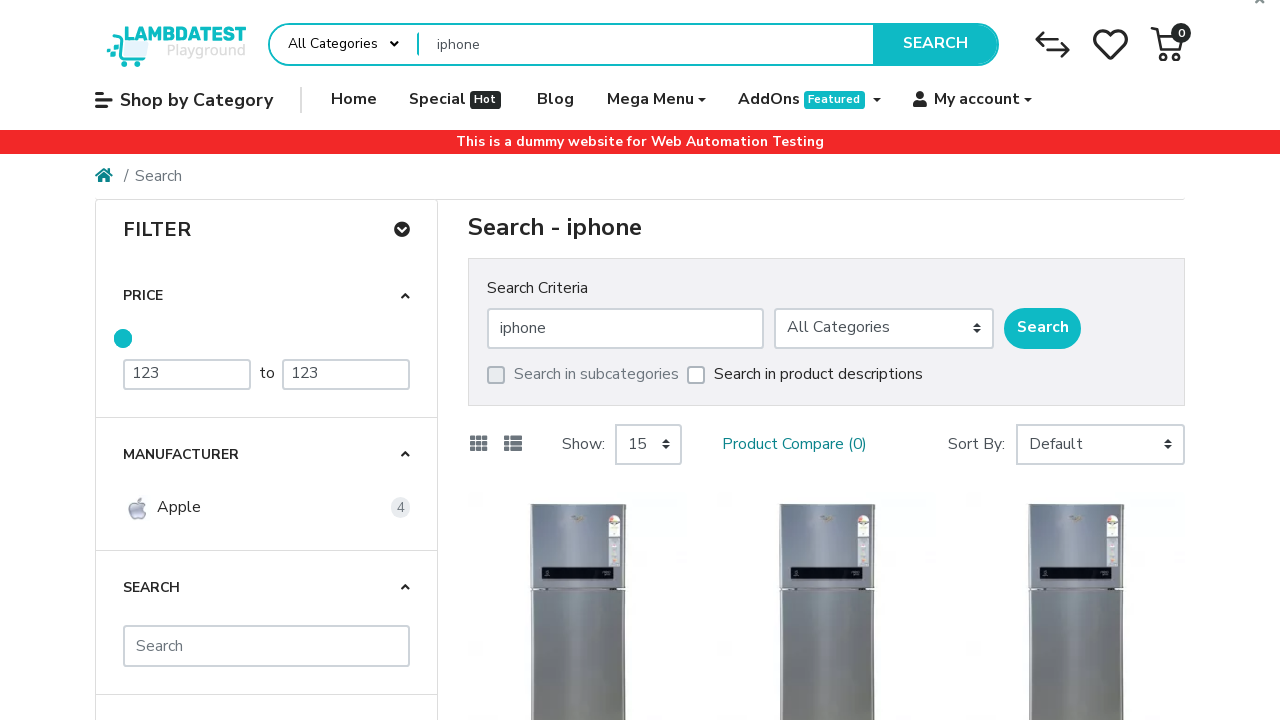